Tests date picker functionality by selecting a specific date (May 15, 2027) using dropdown selectors for year and month, then clicking the date.

Starting URL: https://testautomationpractice.blogspot.com/

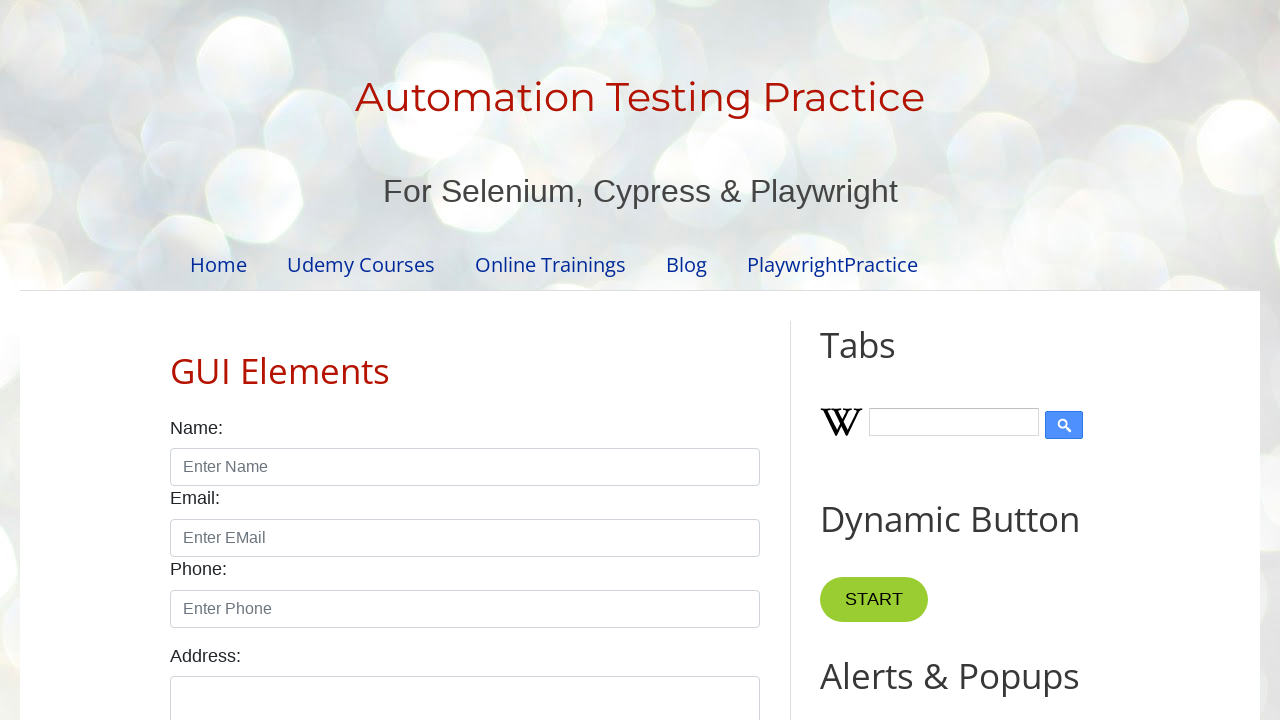

Clicked on date input field to open date picker at (520, 360) on input[name='SelectedDate']
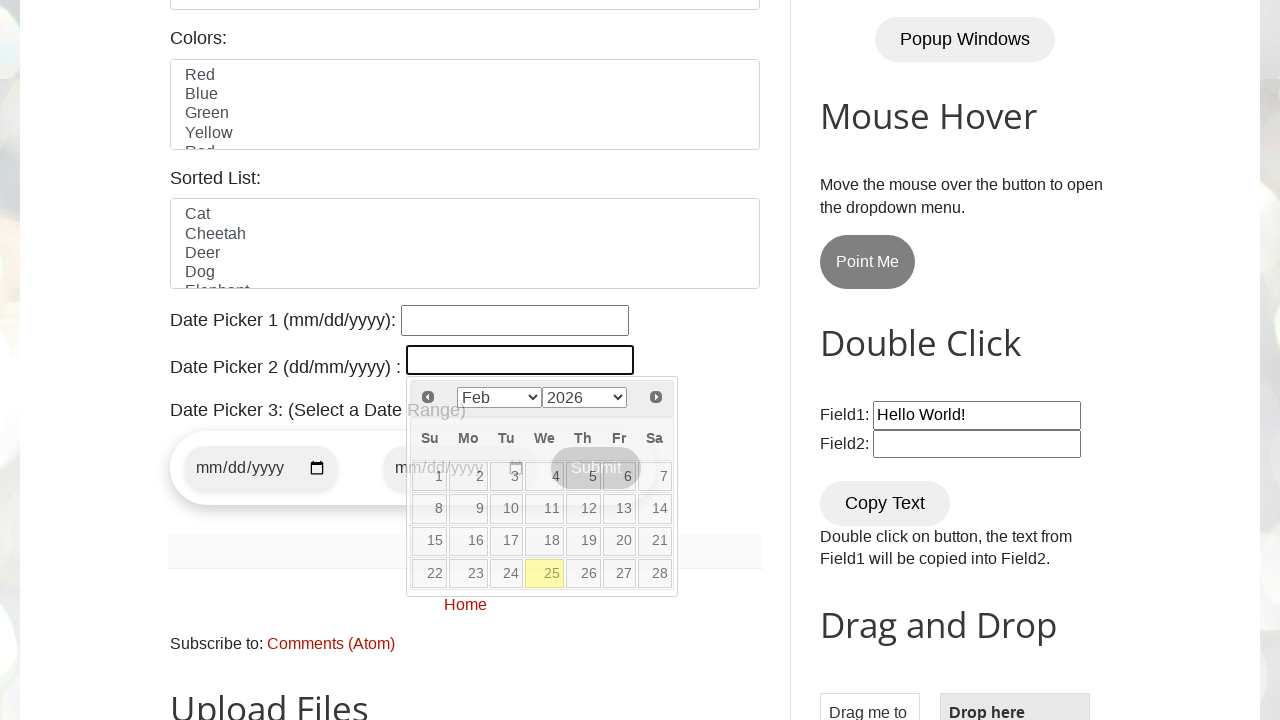

Selected year 2027 from dropdown on select.ui-datepicker-year
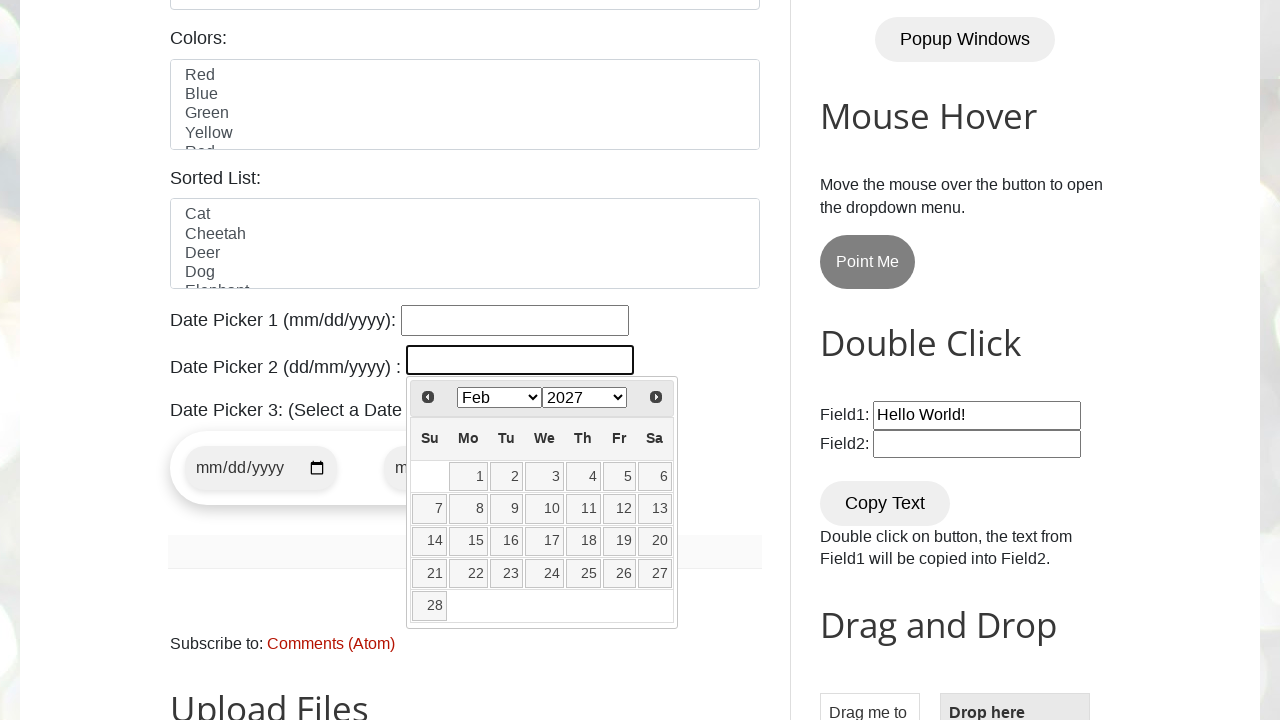

Selected May from month dropdown on select.ui-datepicker-month
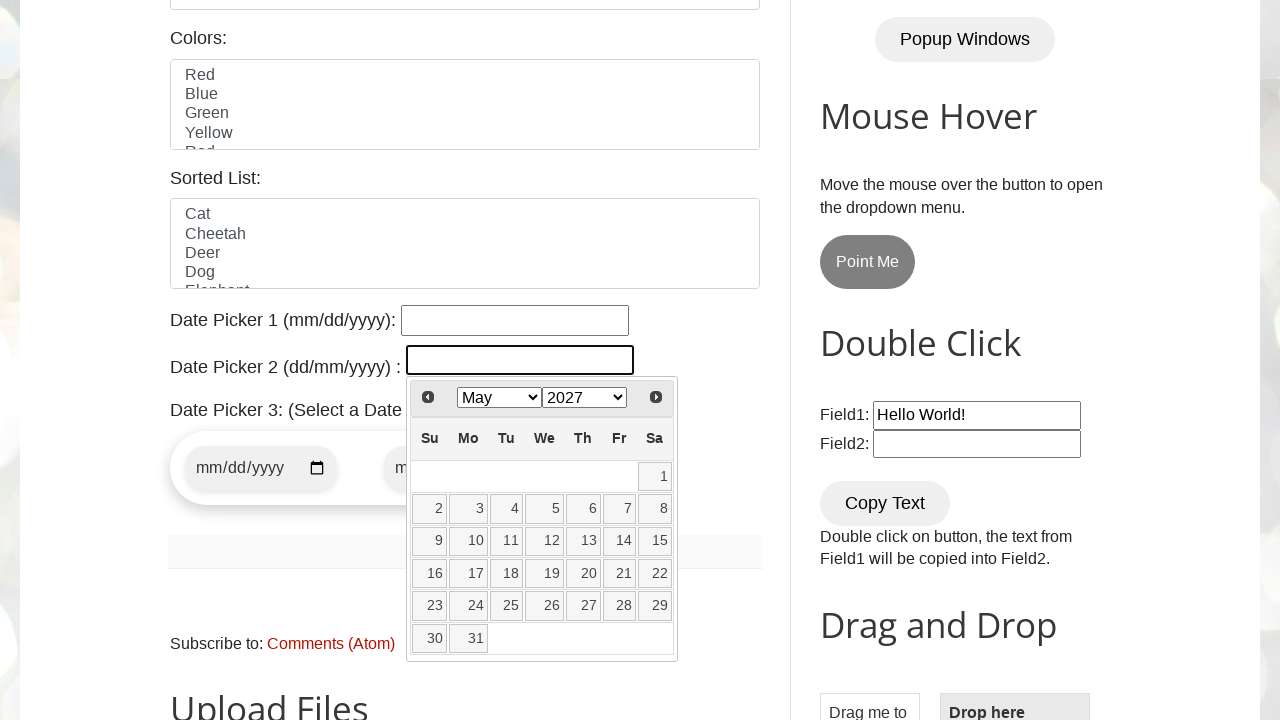

Clicked on date 15 to select May 15, 2027 at (655, 541) on xpath=//table[@class='ui-datepicker-calendar']//tbody//tr//td//a[text()='15']
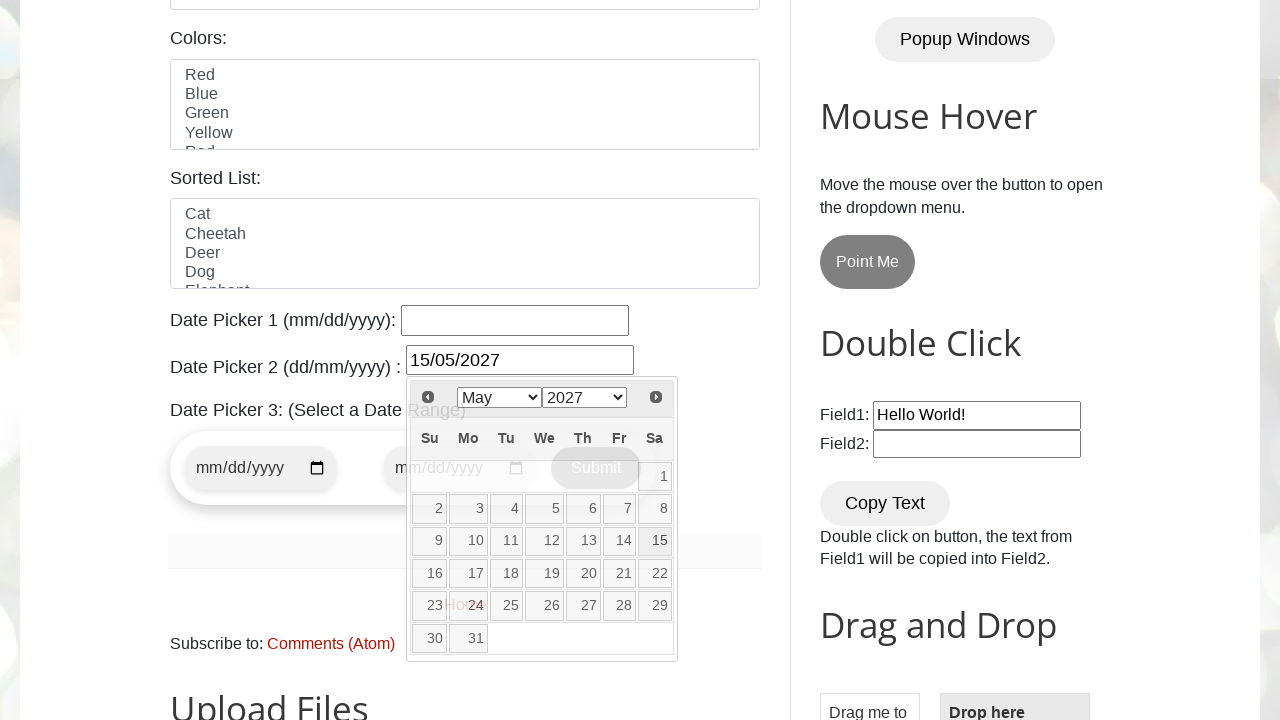

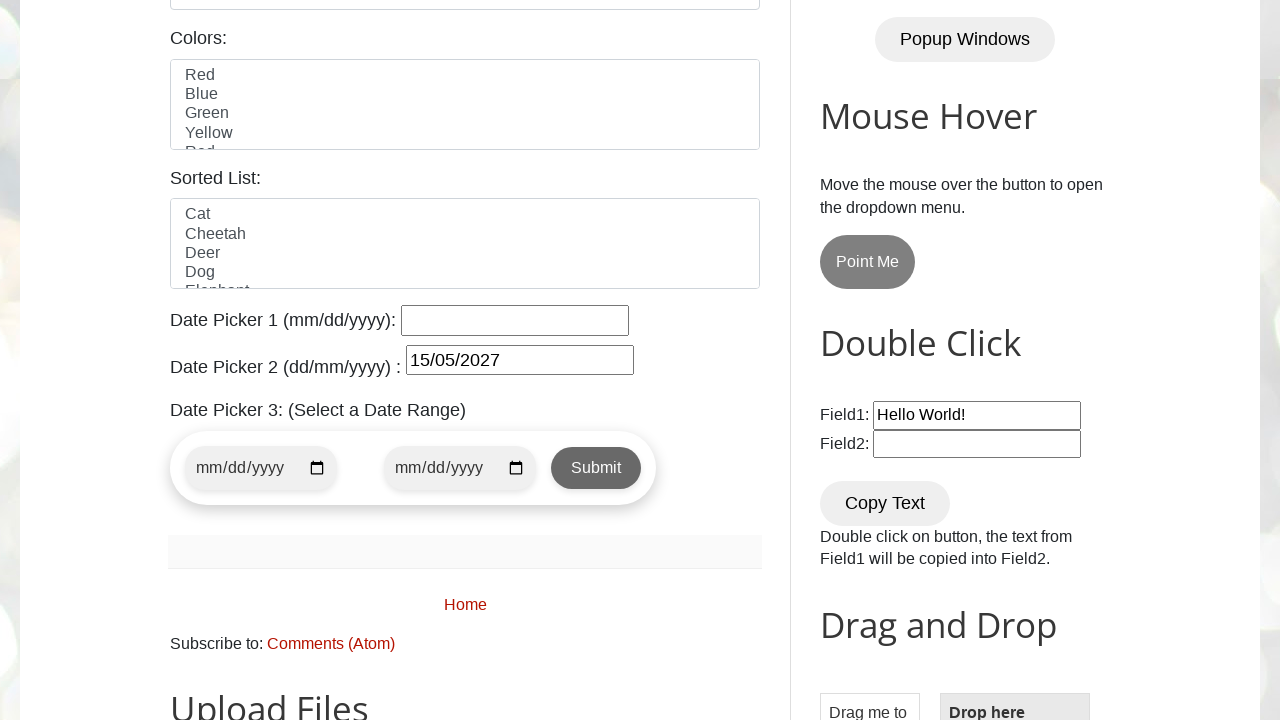